Tests that a non-existent element is not displayed on the page

Starting URL: https://formy-project.herokuapp.com

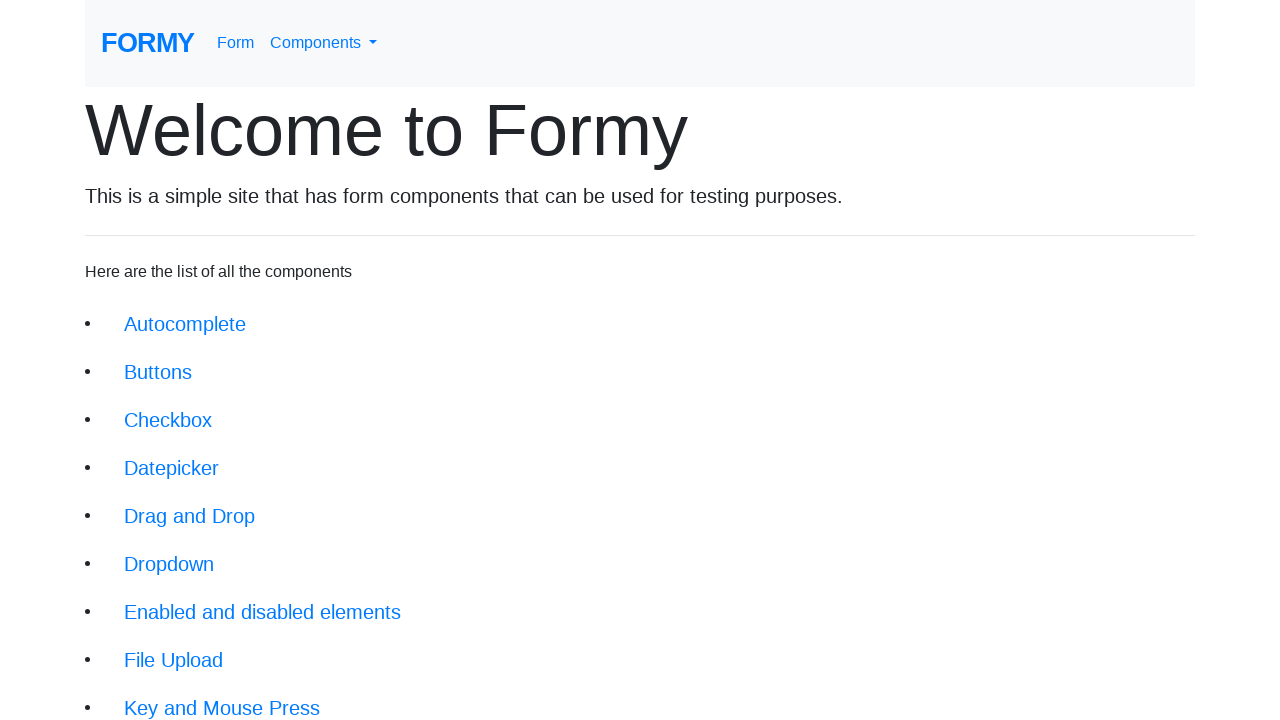

Clicked on the Form link at (148, 43) on a:has-text("Form")
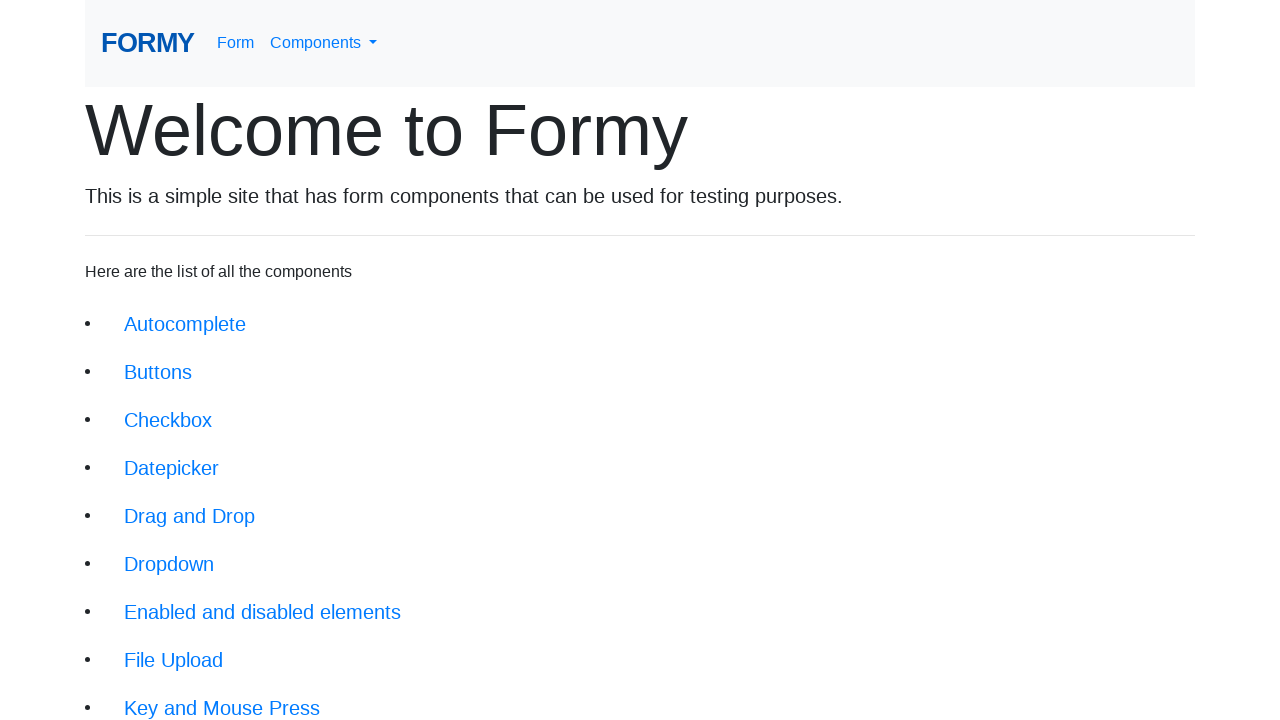

Asserted that non-existent element '#Nu exista' is not displayed on the page
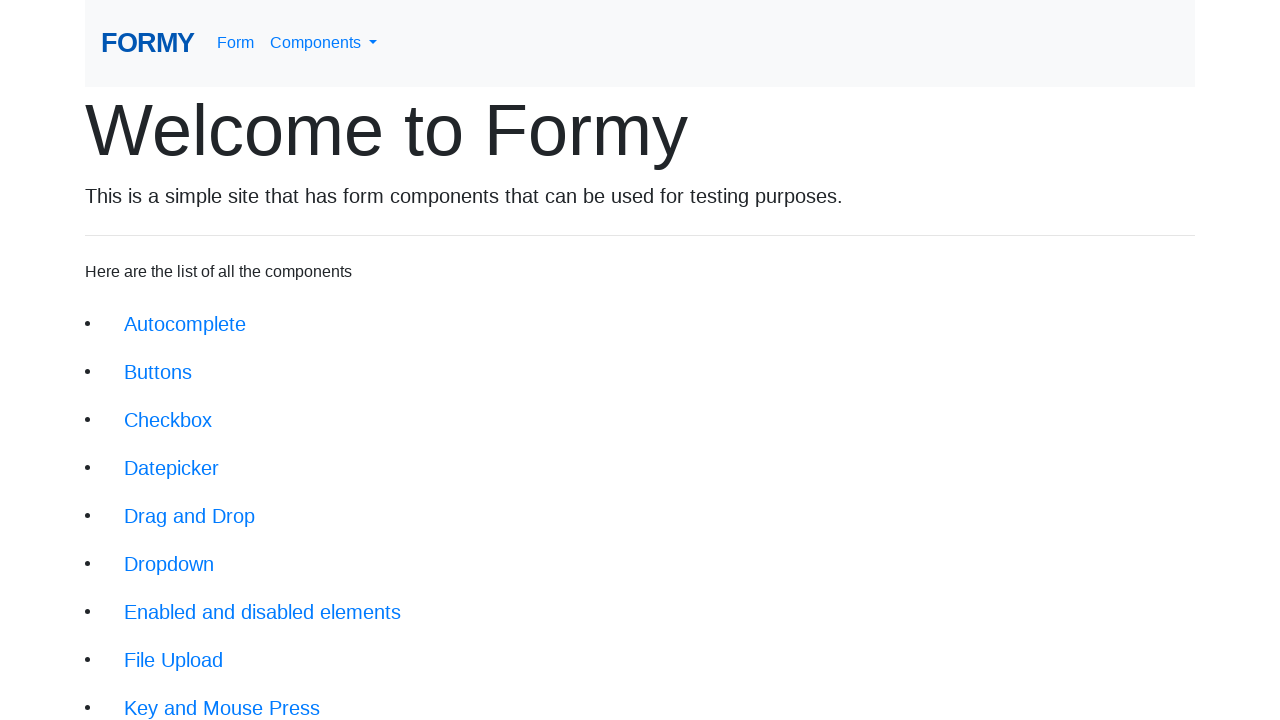

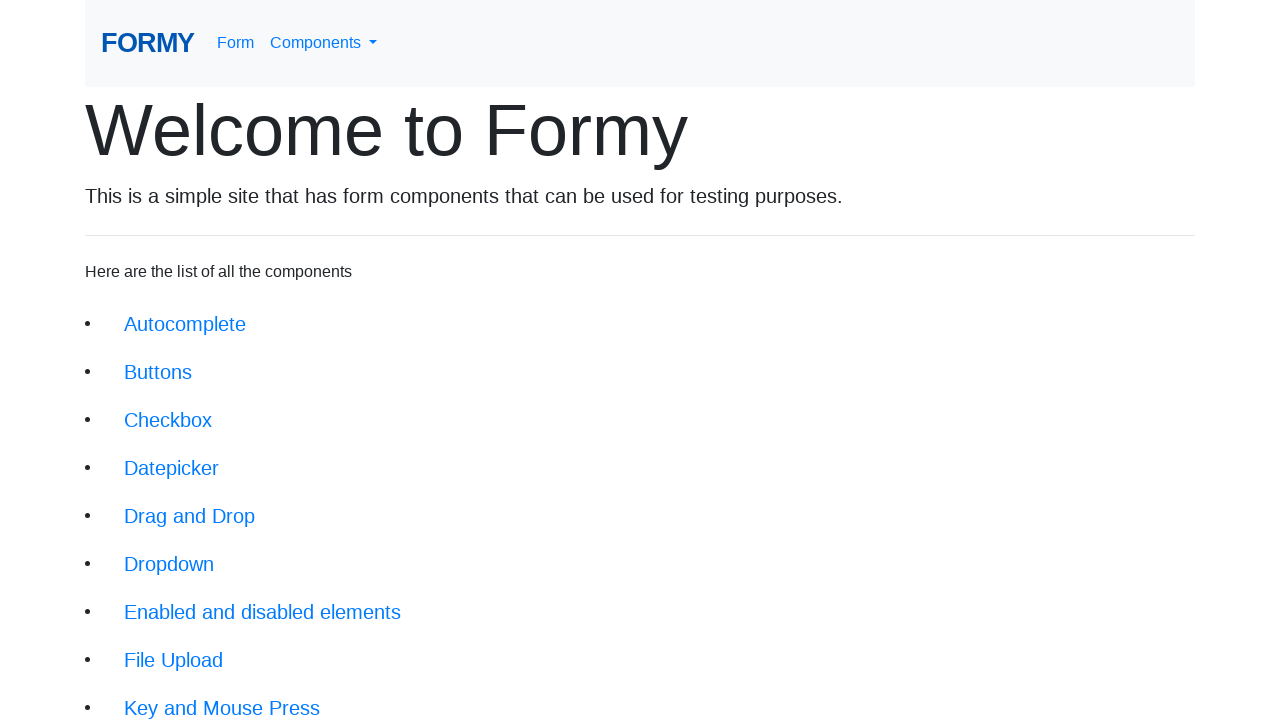